Tests dropdown country selection functionality by clicking on a dropdown trigger, waiting for options to load, and selecting a specific country from the list

Starting URL: https://www.leafground.com/select.xhtml

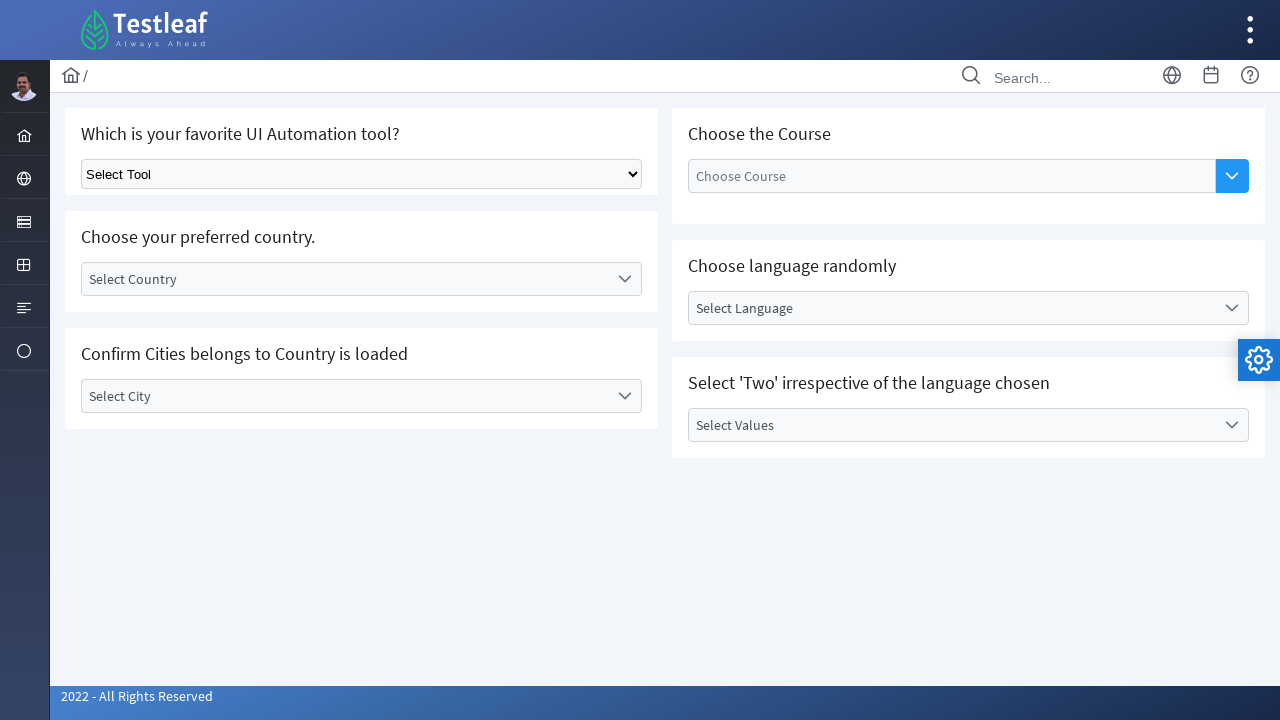

Clicked country dropdown trigger to open dropdown menu at (624, 279) on xpath=//div[@id='j_idt87:country']//*[starts-with(@class,'ui-selectonemenu-trigg
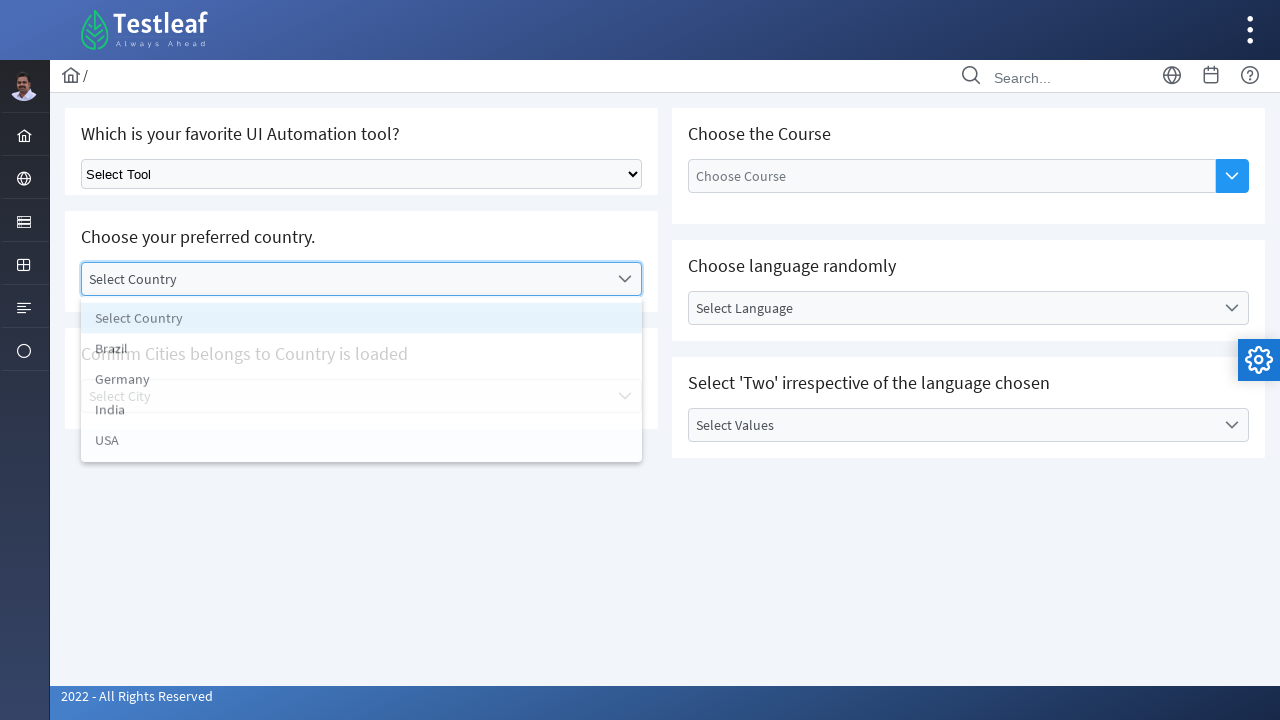

Dropdown options loaded and are visible
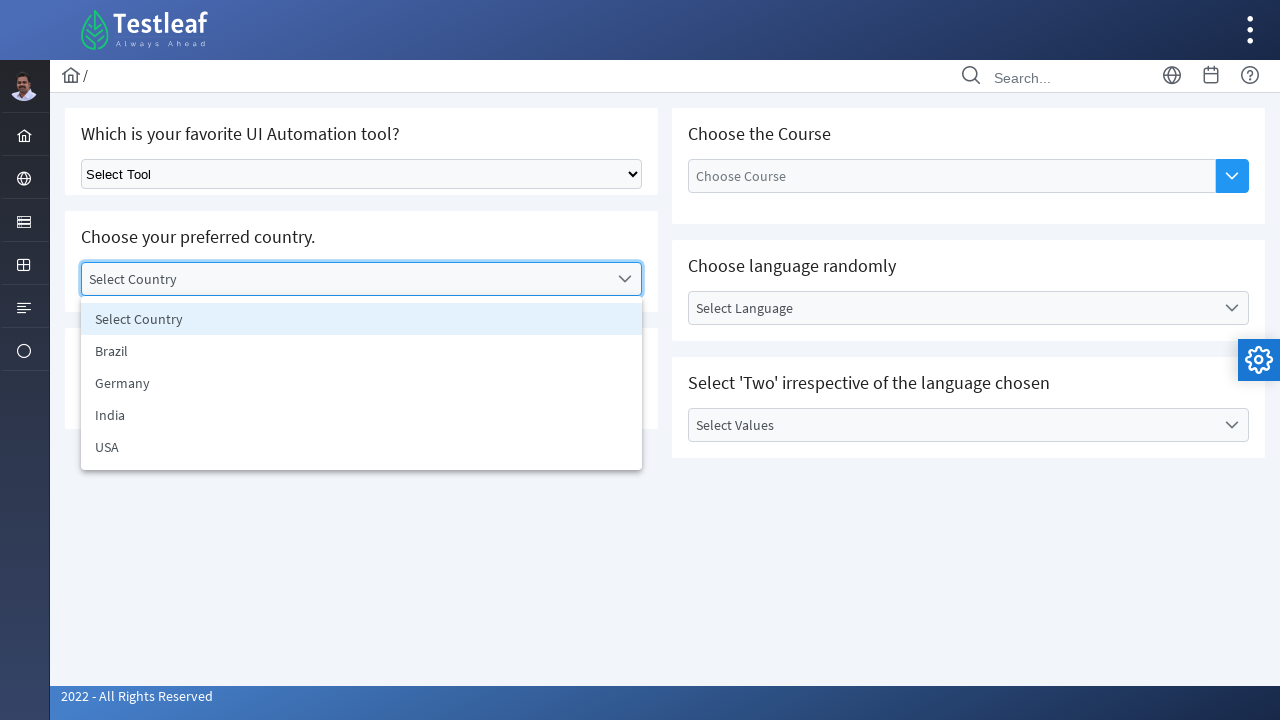

Retrieved all country options from dropdown
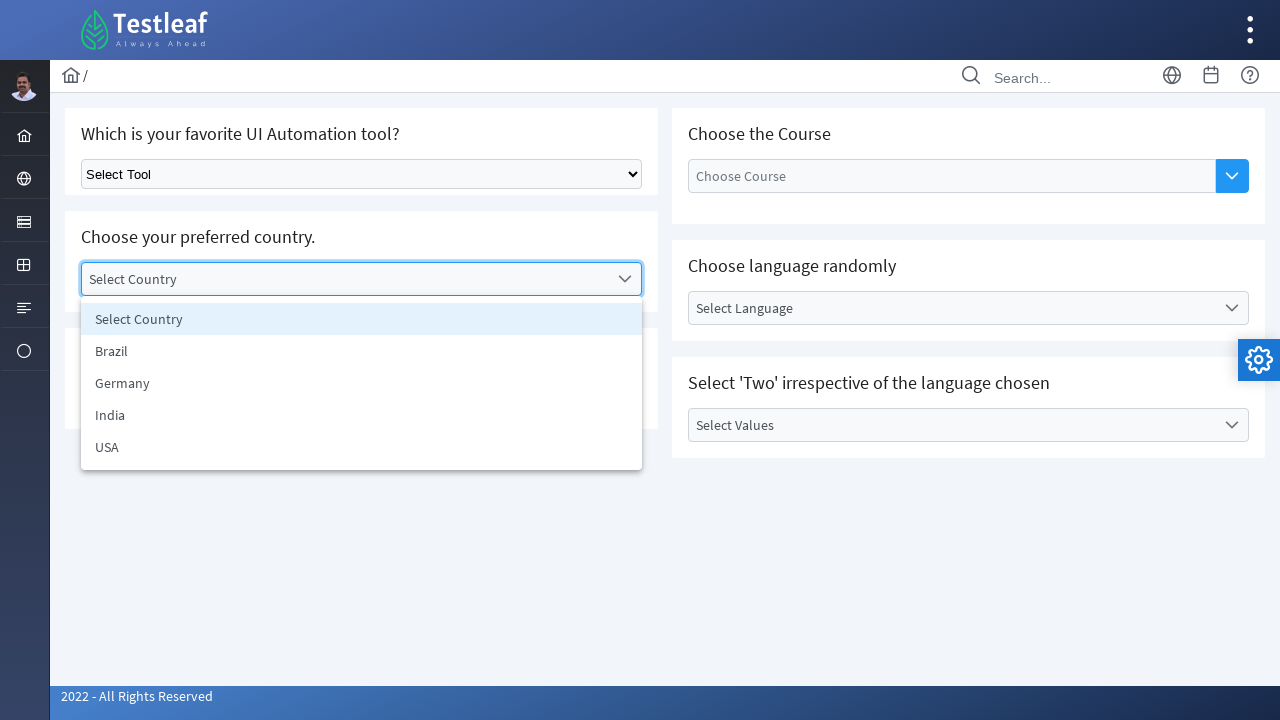

Selected USA from country dropdown at (362, 447) on xpath=//*[@id='j_idt87:country_items']//following-sibling::li >> nth=3
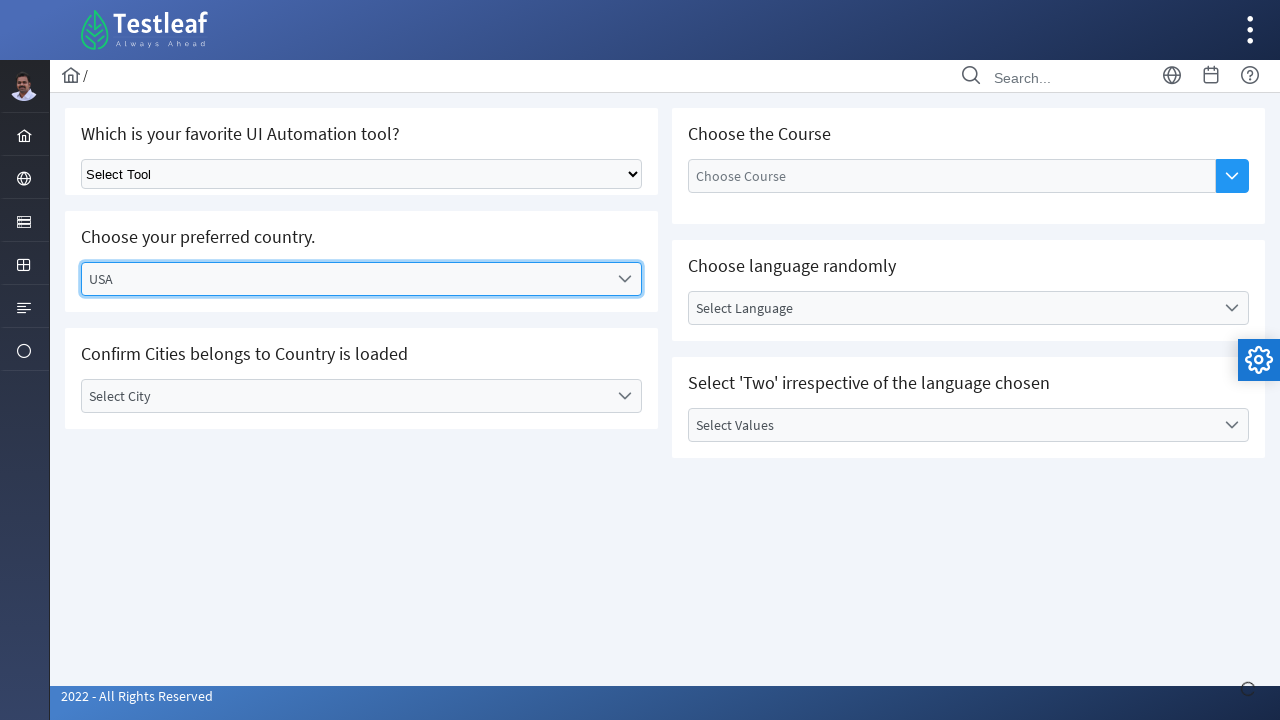

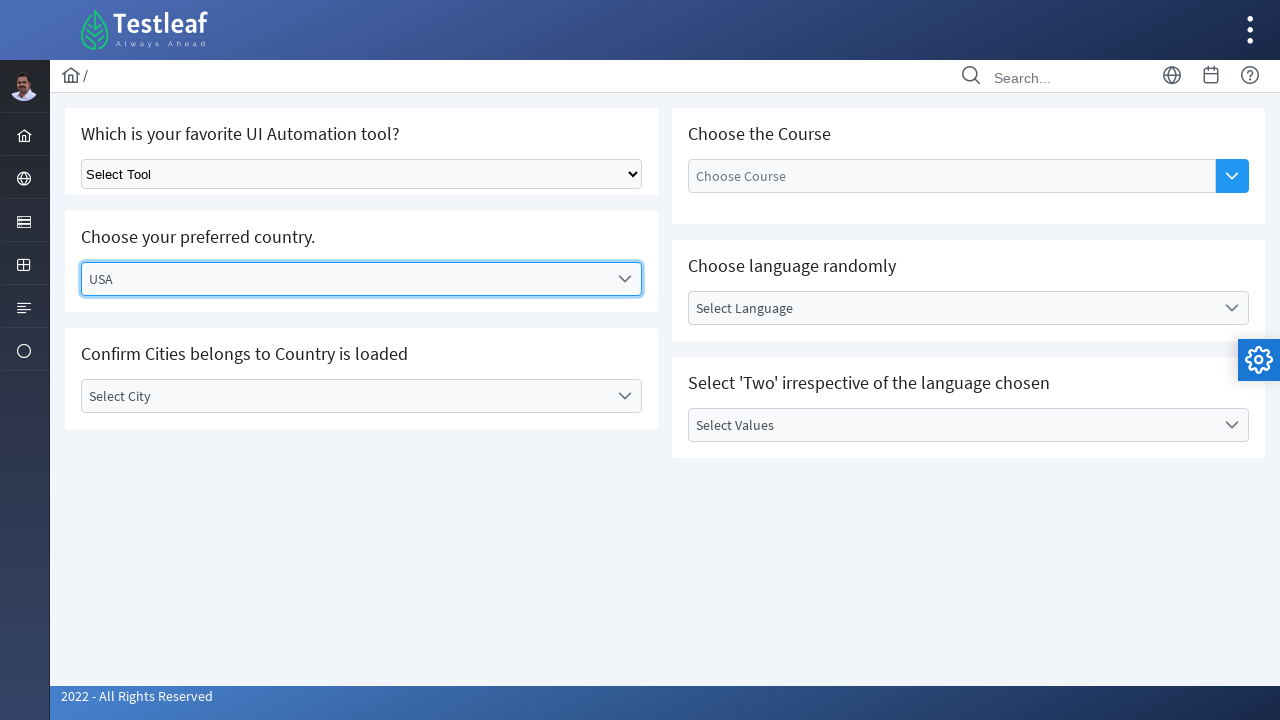